Tests a math quiz page by reading two numbers from the page, calculating their sum, and selecting the correct answer from a dropdown menu

Starting URL: https://suninjuly.github.io/selects1.html

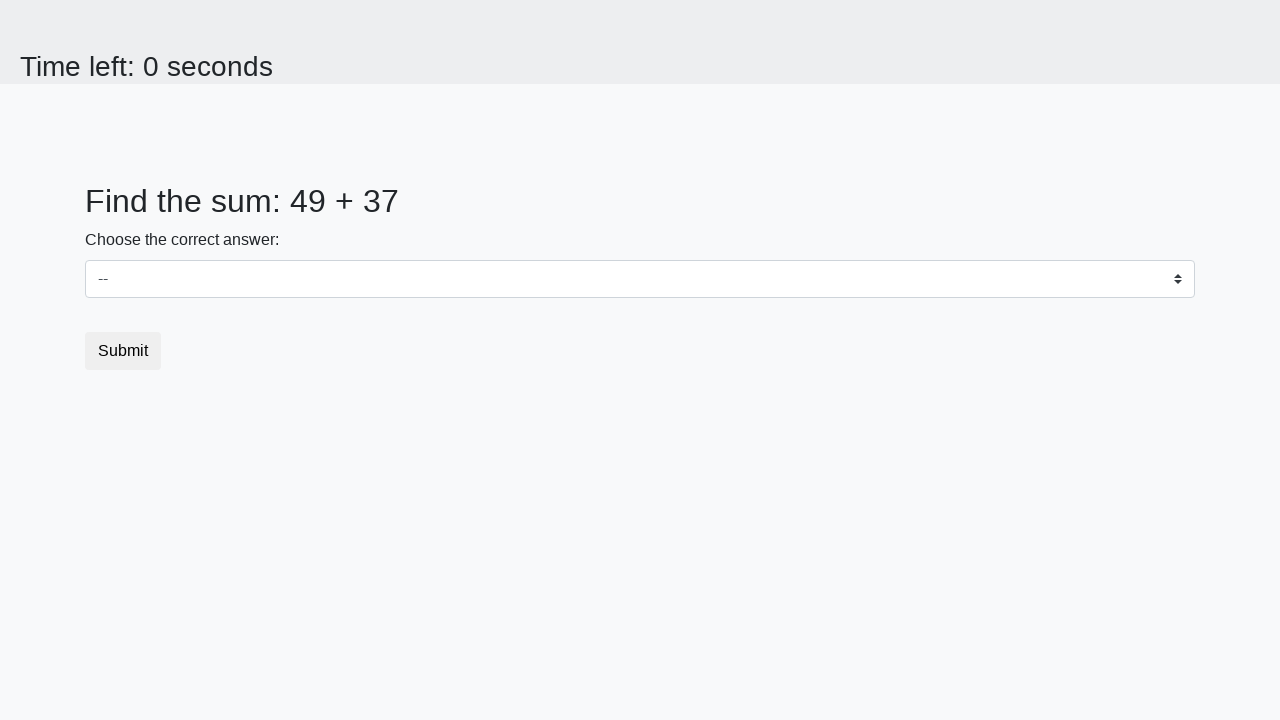

Navigated to math quiz page
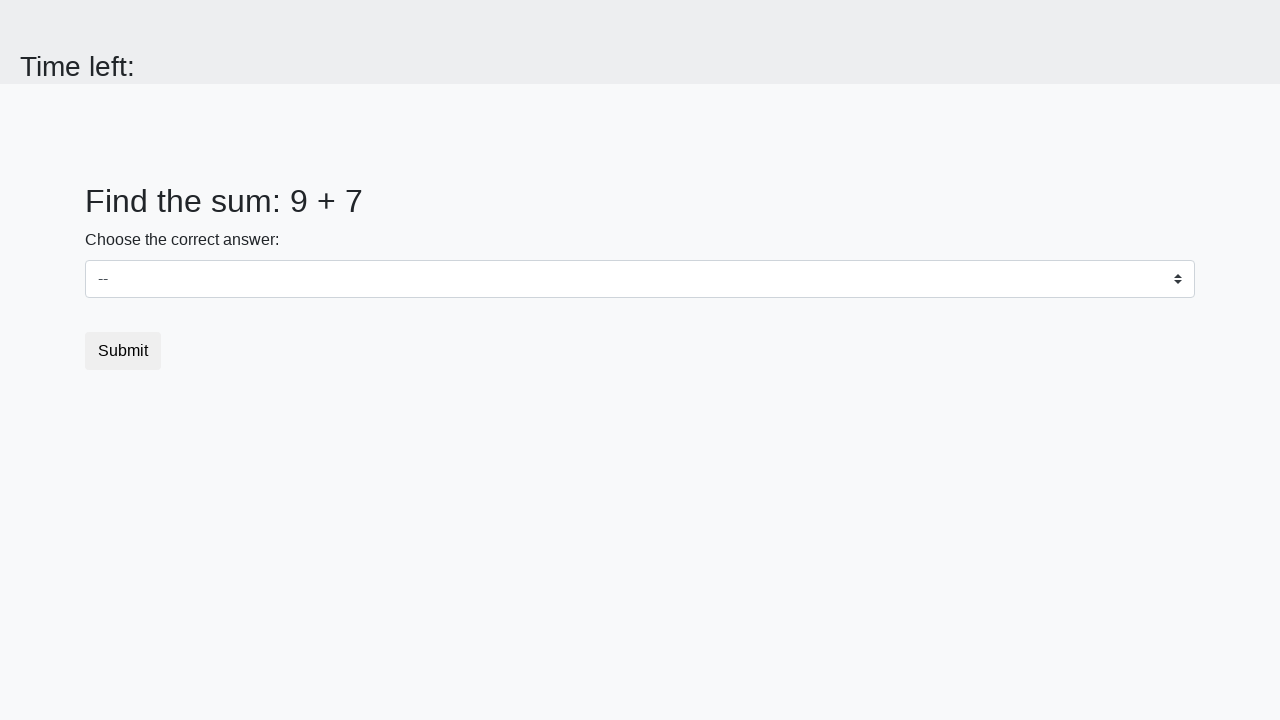

Read first number from the page
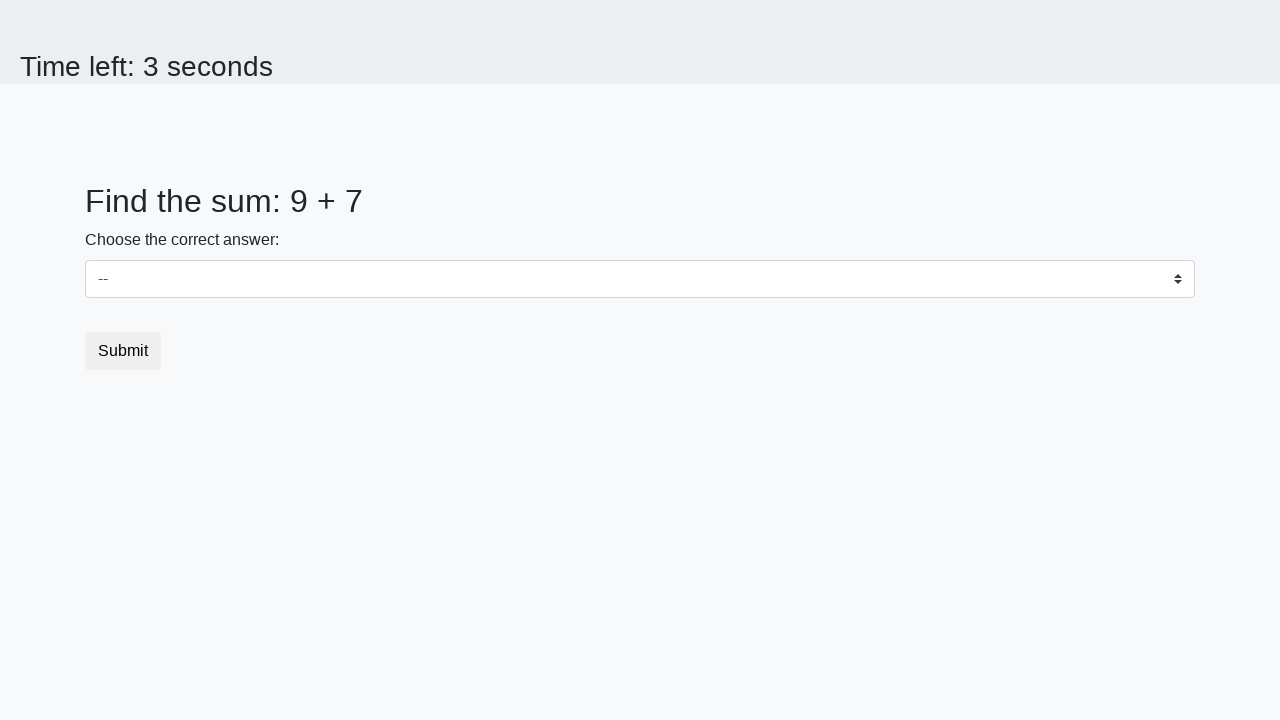

Read second number from the page
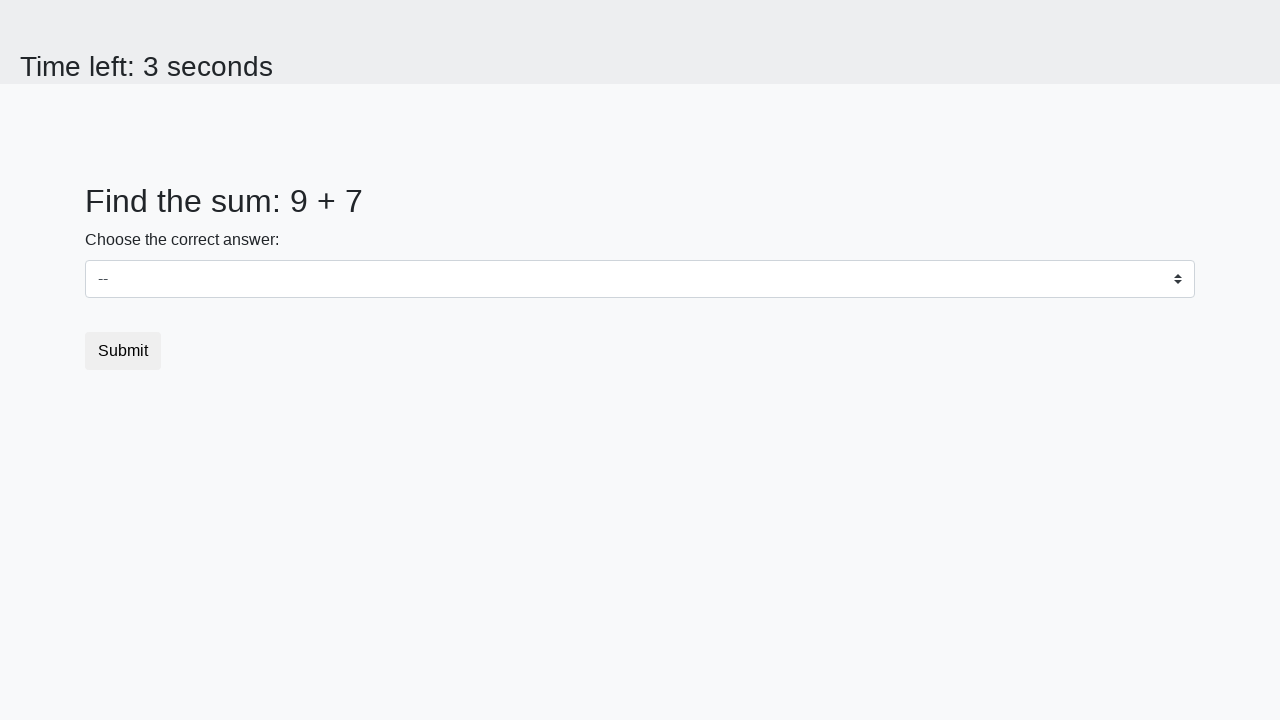

Calculated sum: 9 + 7 = 16
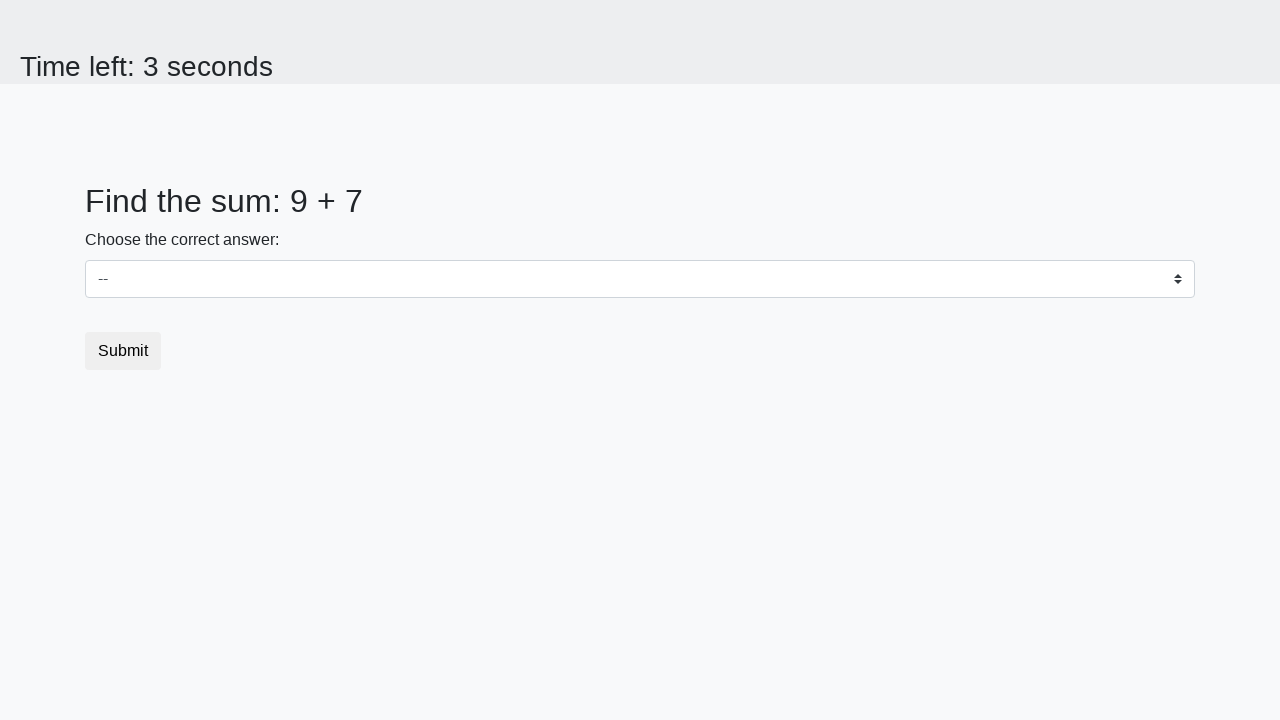

Selected answer '16' from dropdown menu on #dropdown
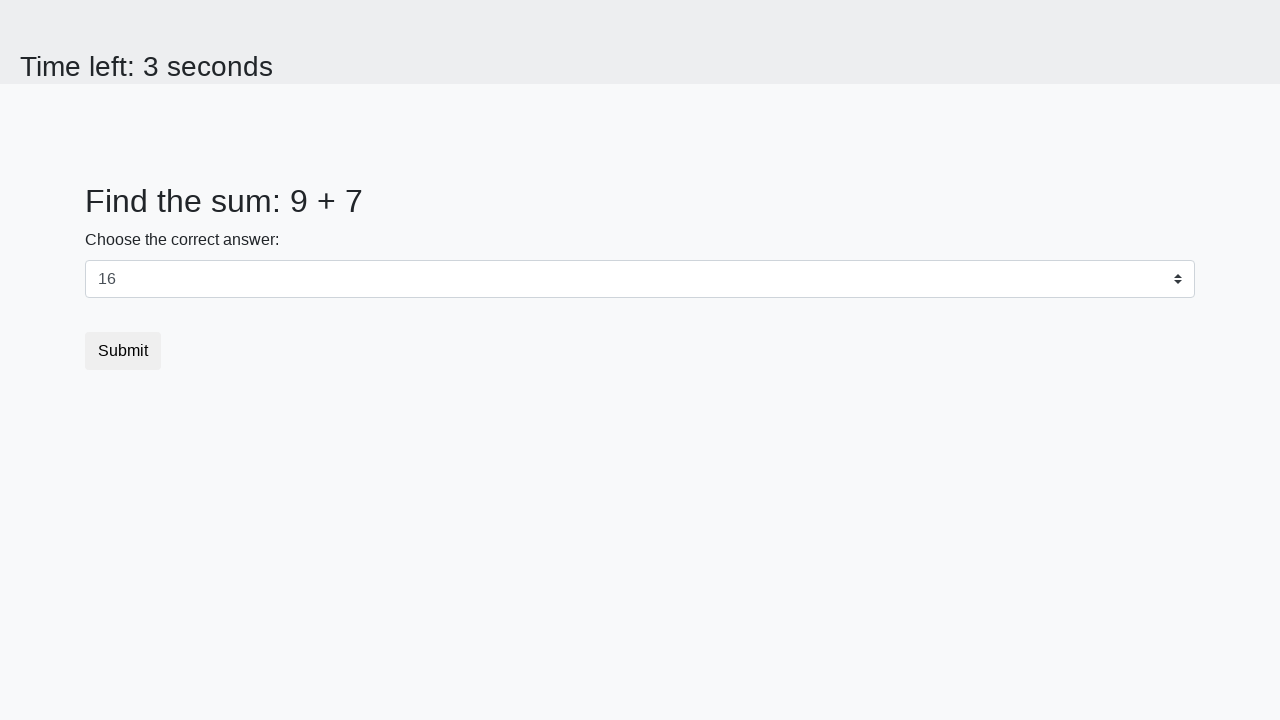

Clicked submit button to verify answer at (123, 351) on button[type="submit"]
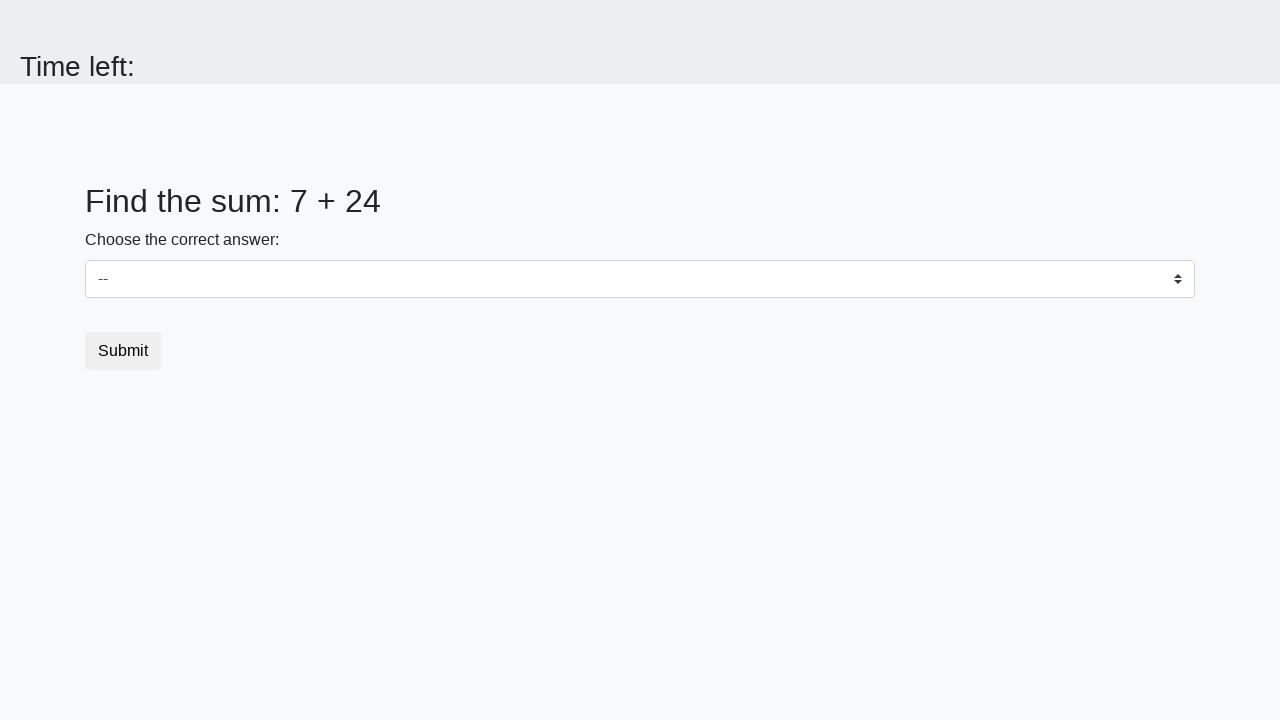

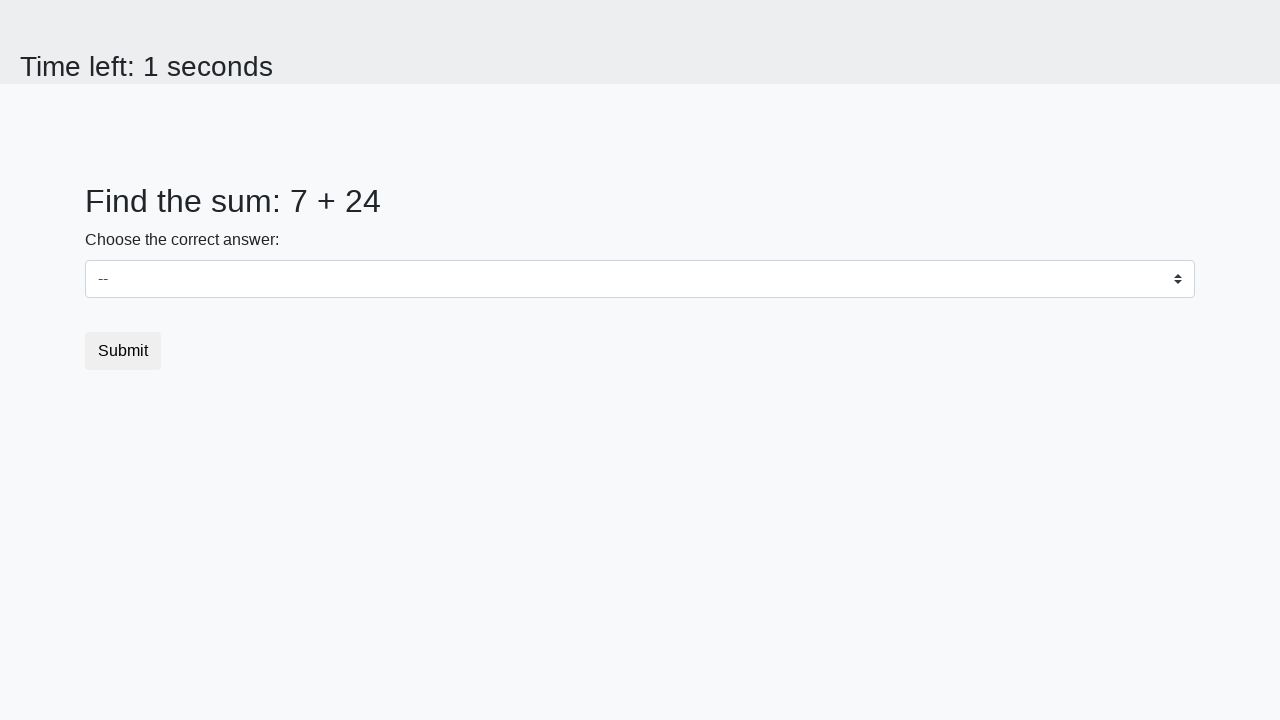